Tests checkbox functionality by verifying disabled state, checked state, and clicking a checkbox to reveal a message element

Starting URL: https://yekoshy.github.io/RadioBtn-n-Checkbox/

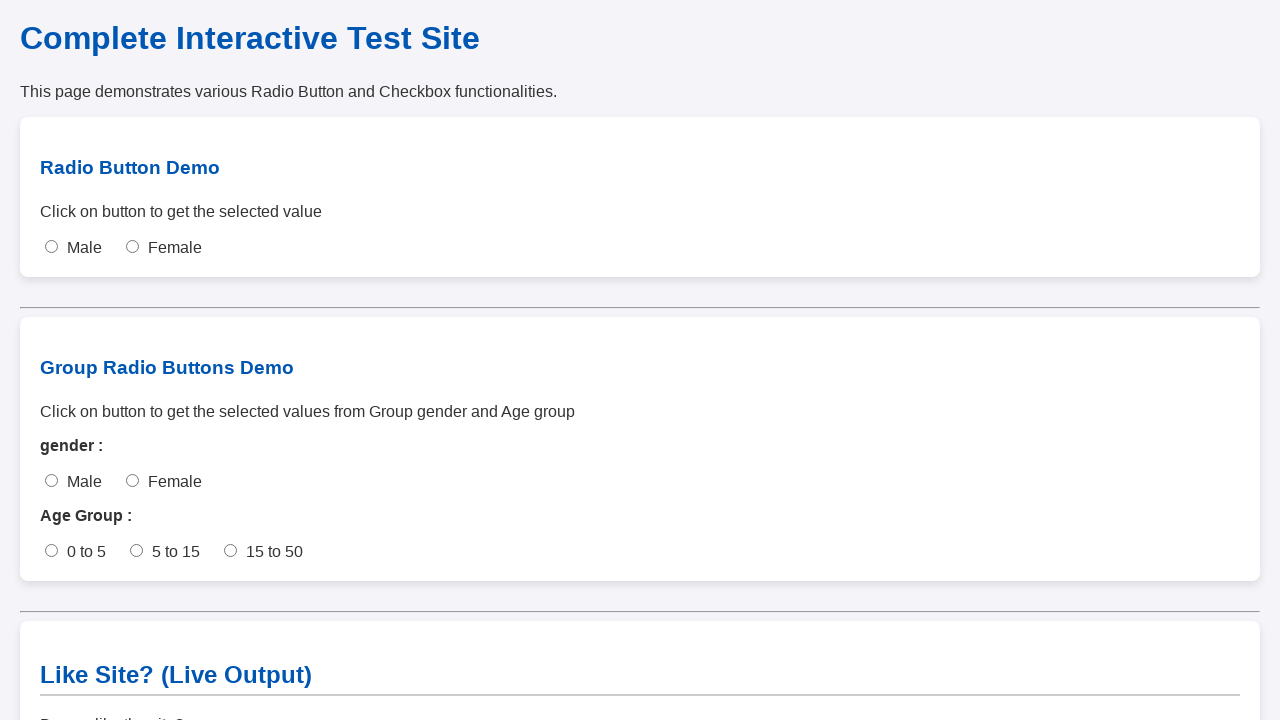

Verified disabled checkbox is in disabled state
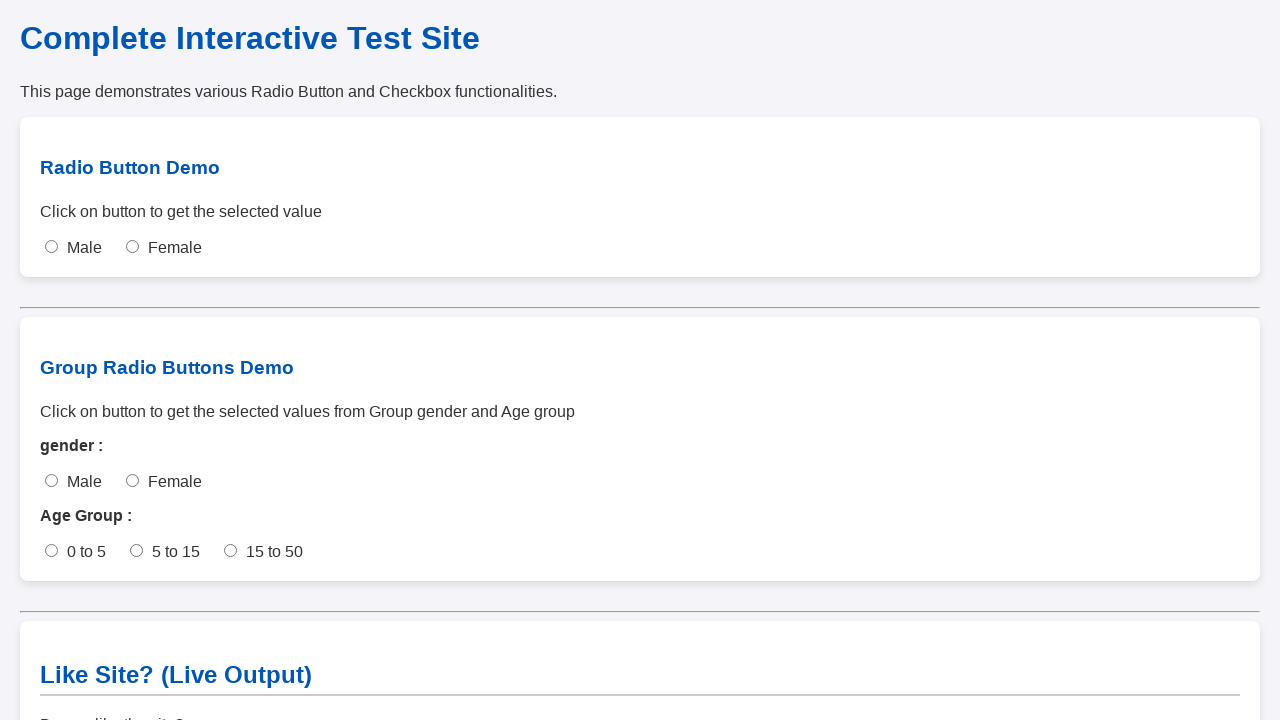

Verified default-checked checkbox is in checked state
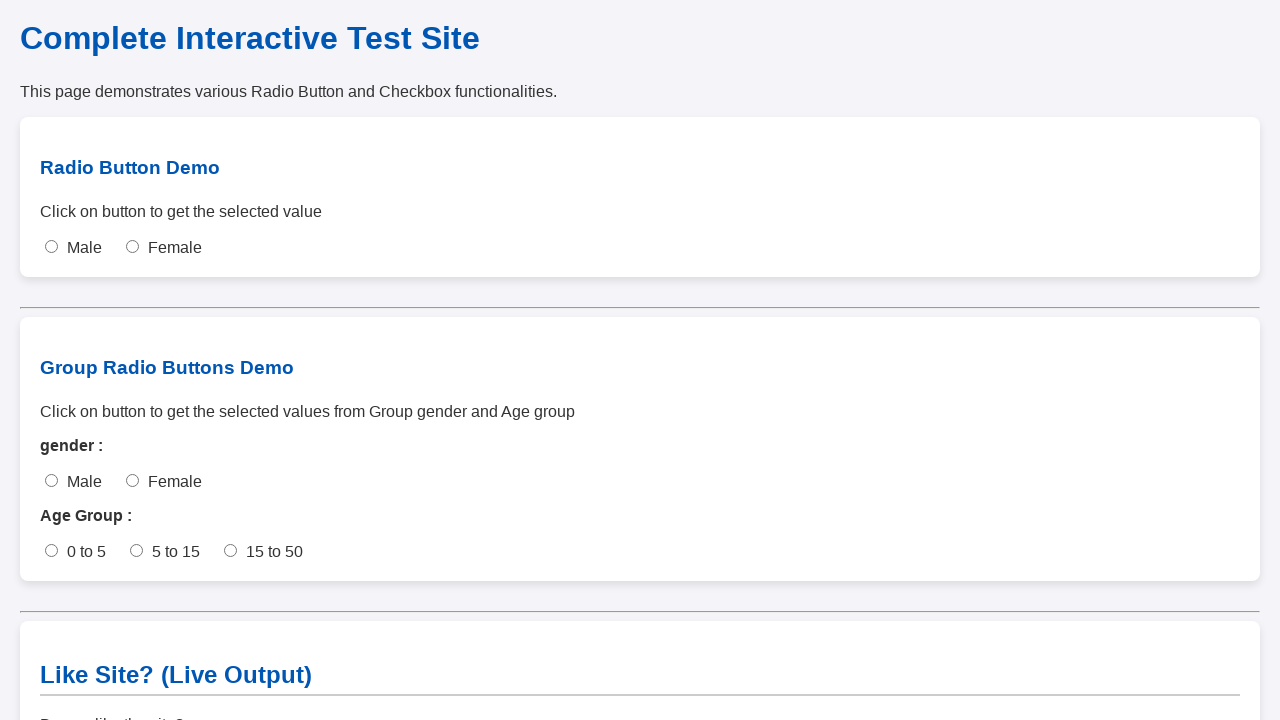

Clicked the primary checkbox at (50, 444) on #check-primary
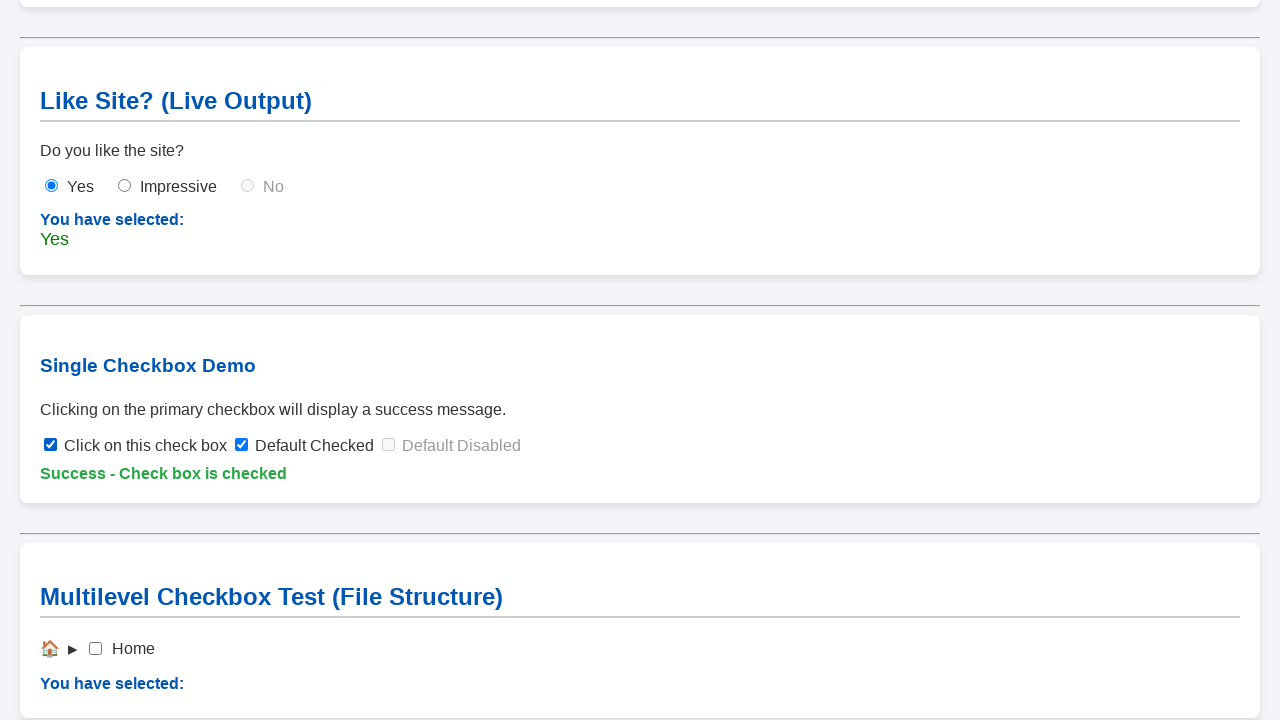

Message element appeared after clicking checkbox
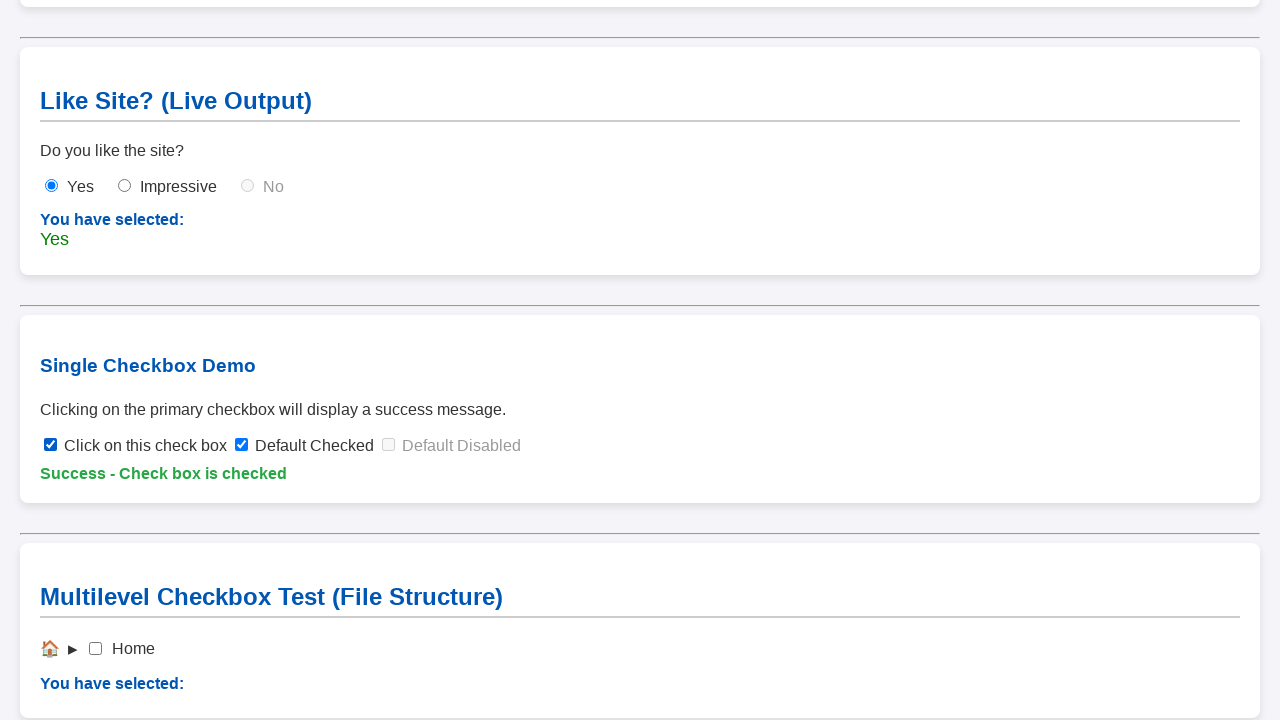

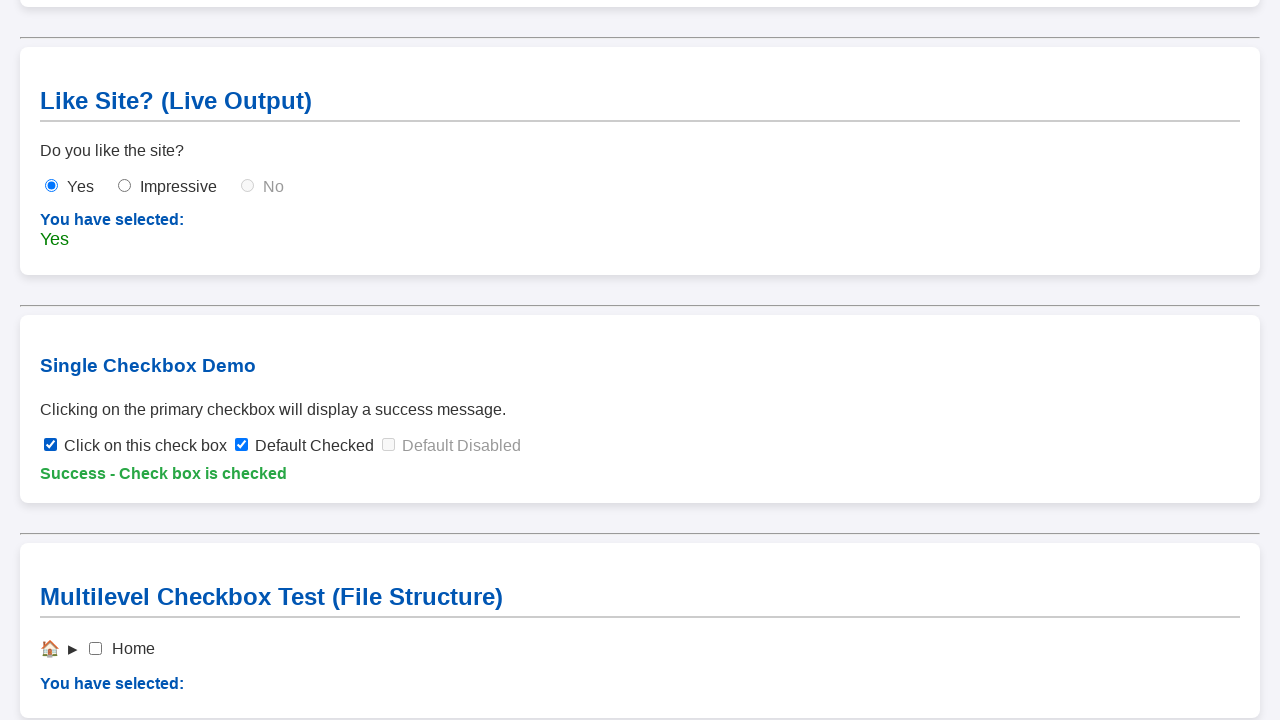